Tests prevent propagation behavior with not greedy inner droppable, where dropping on inner affects both inner and outer containers.

Starting URL: https://demoqa.com/droppable

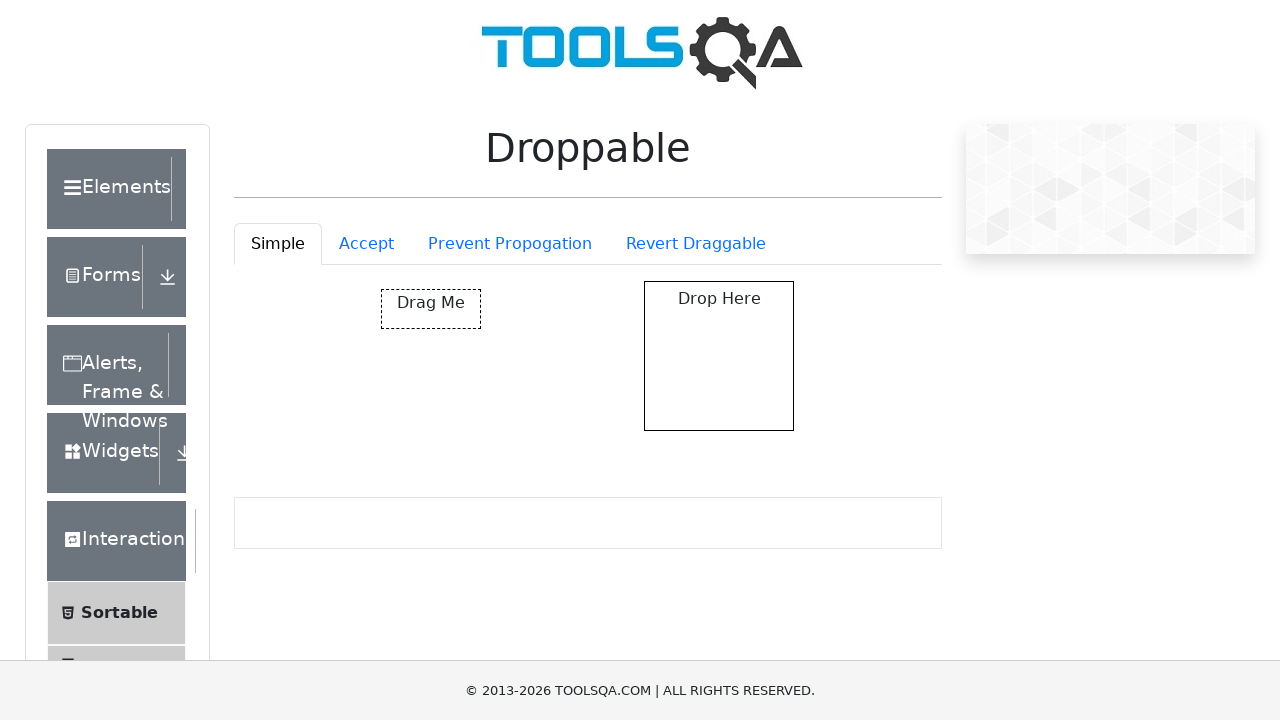

Clicked on Prevent Propagation tab at (510, 244) on #droppableExample-tab-preventPropogation
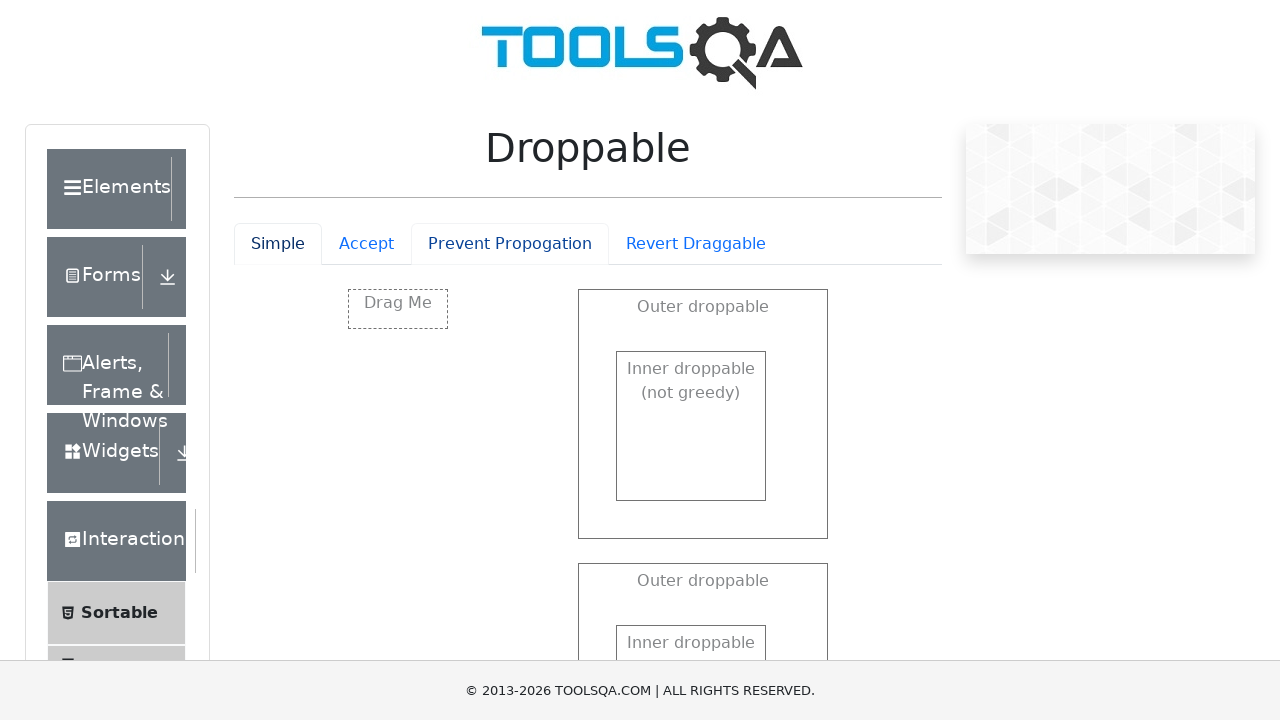

Prevent Propagation tab content loaded
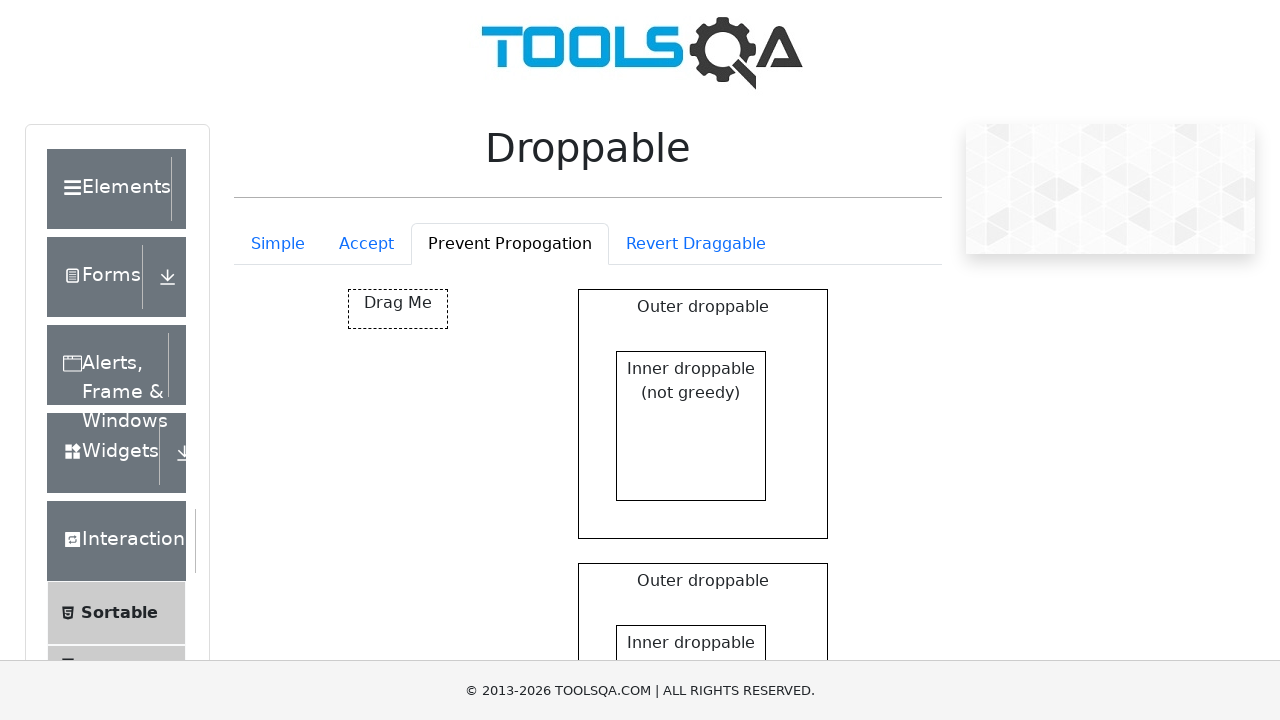

Located drag element and inner not-greedy droppable
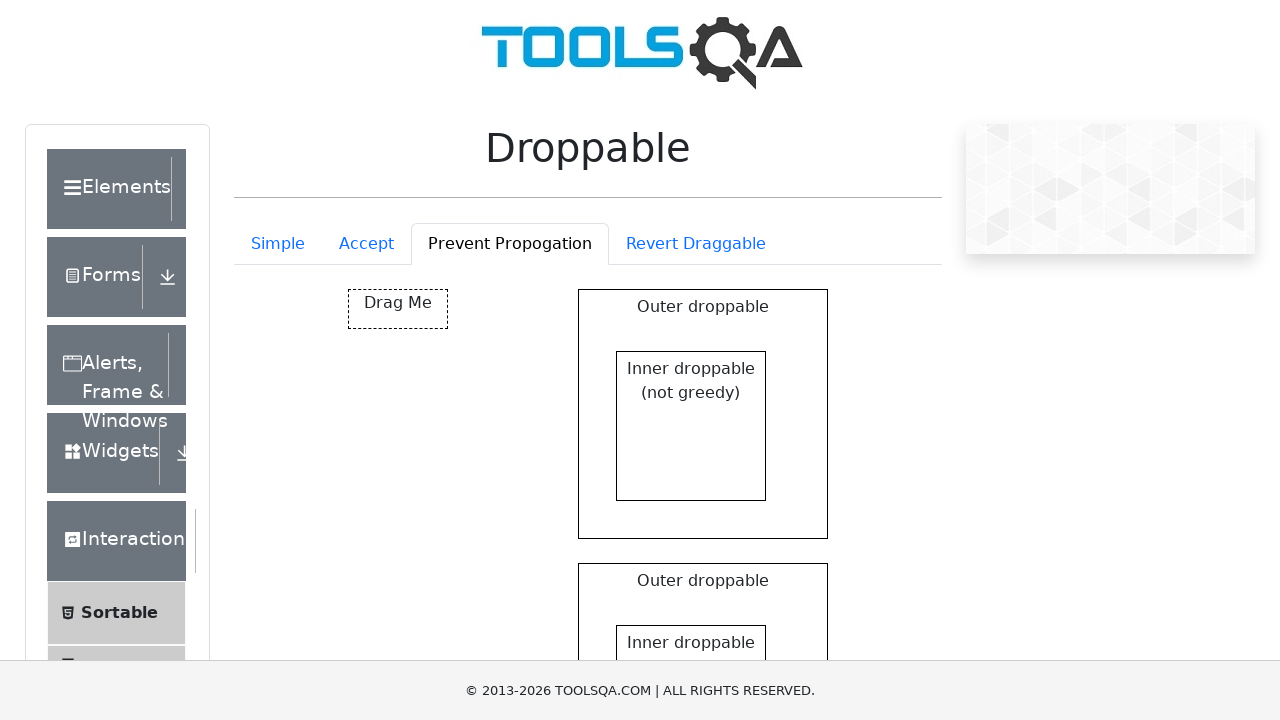

Dragged element to inner not-greedy droppable container at (691, 426)
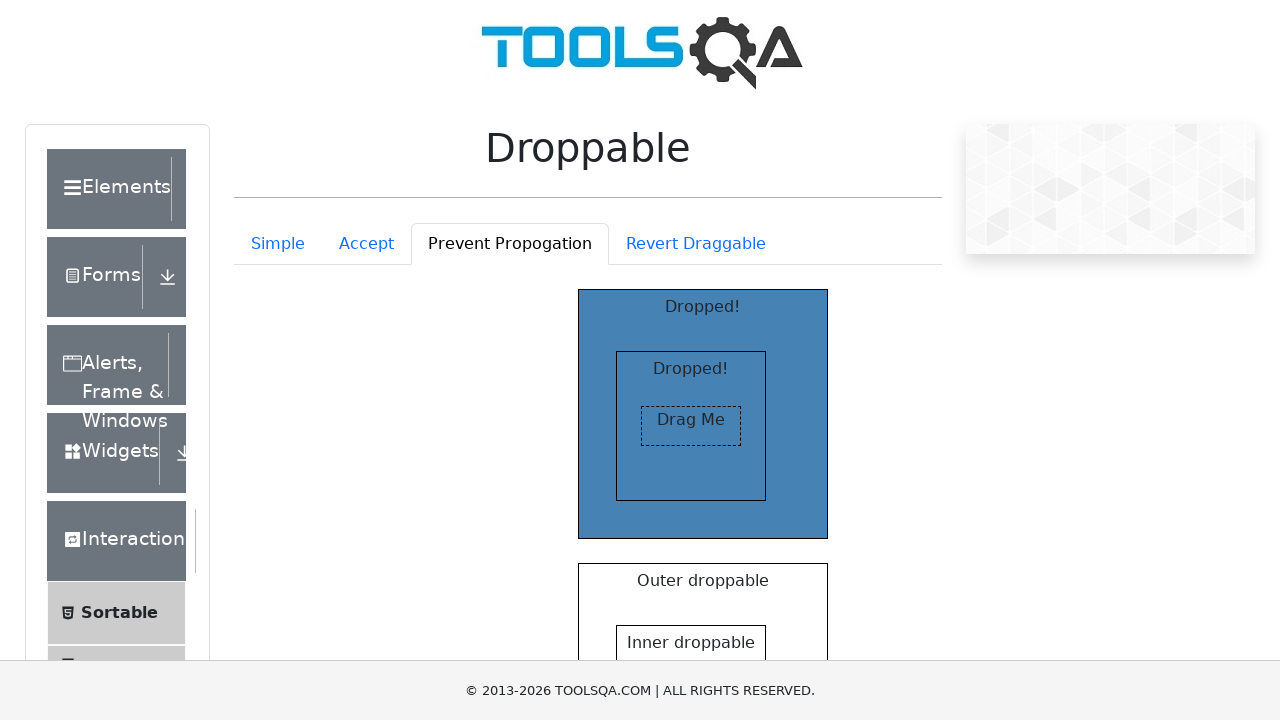

Verified that 'Dropped!' text appears in inner not-greedy droppable, confirming drop event propagation behavior
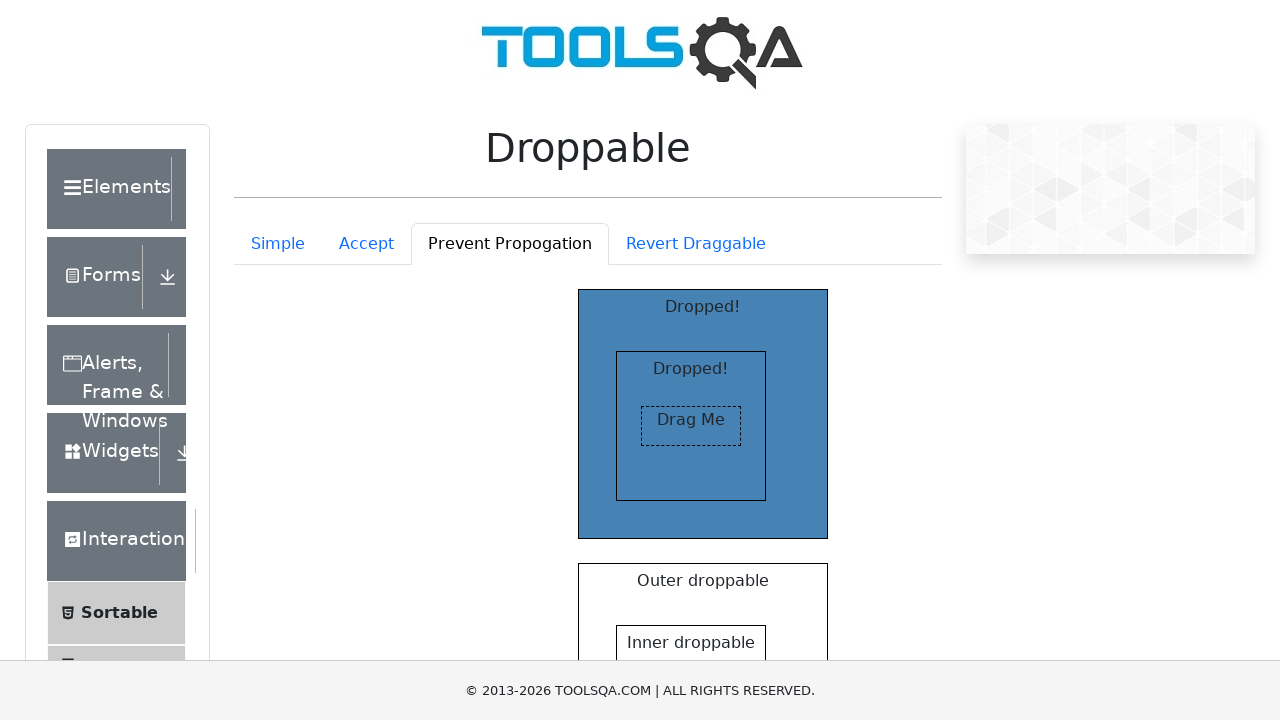

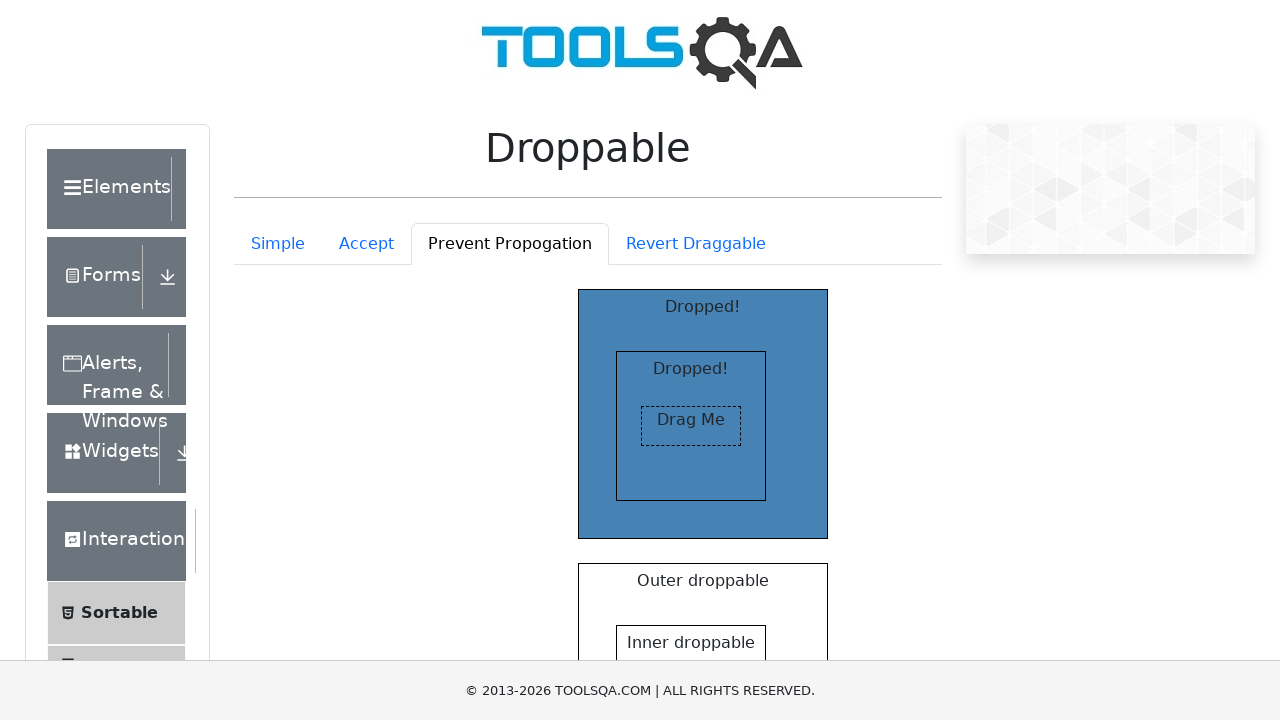